Tests calculator all clear functionality by entering 5, clicking all clear, and verifying the display is empty

Starting URL: https://testpages.eviltester.com/styled/apps/calculator.html

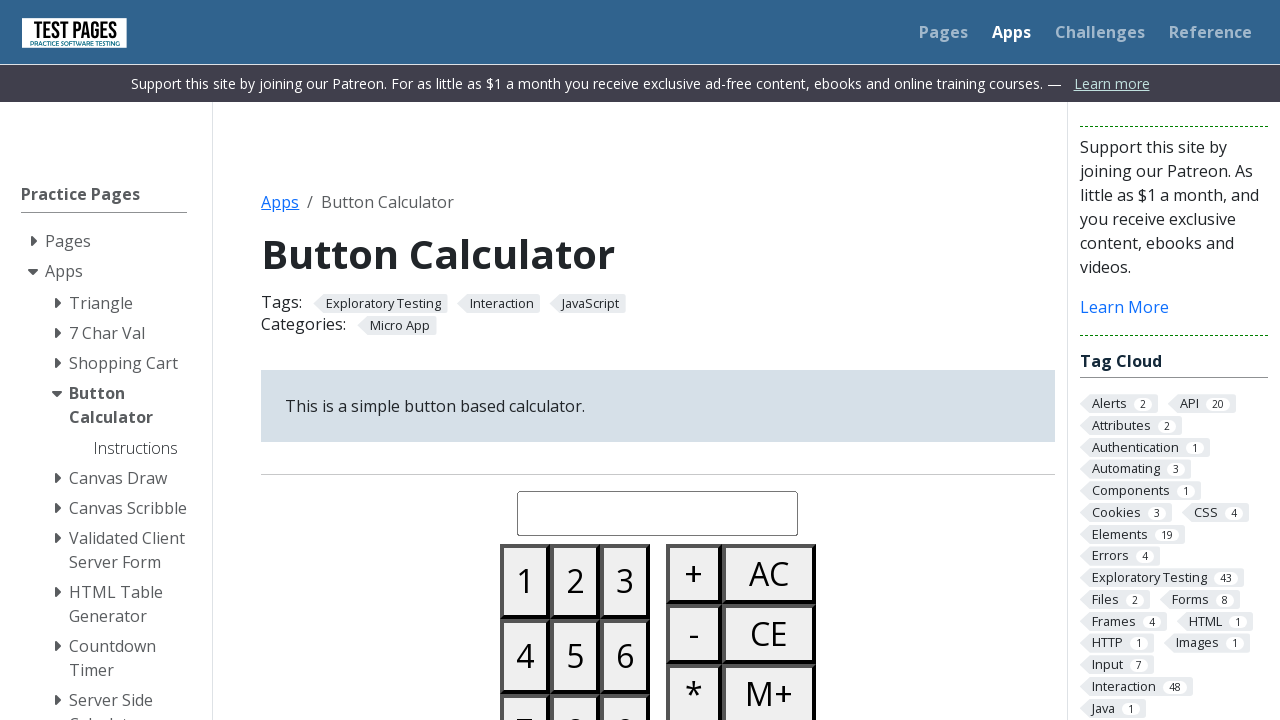

Navigated to calculator application
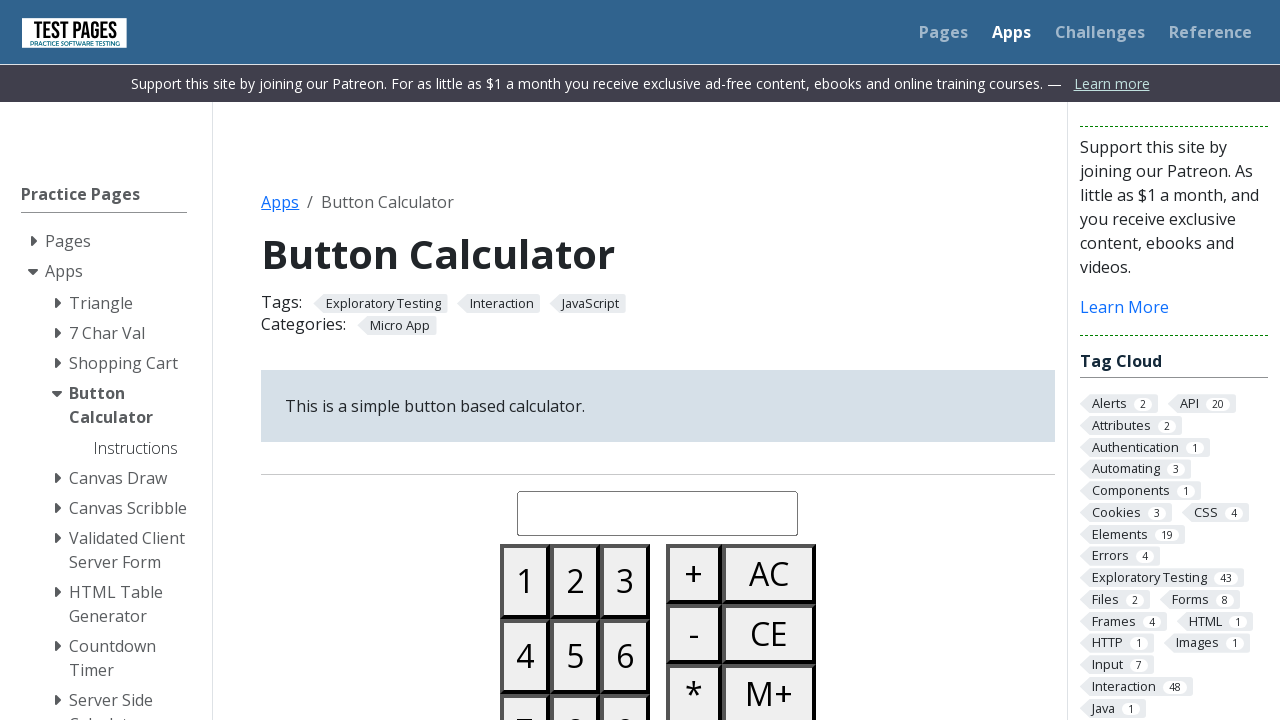

Clicked button 5 at (575, 656) on #button05
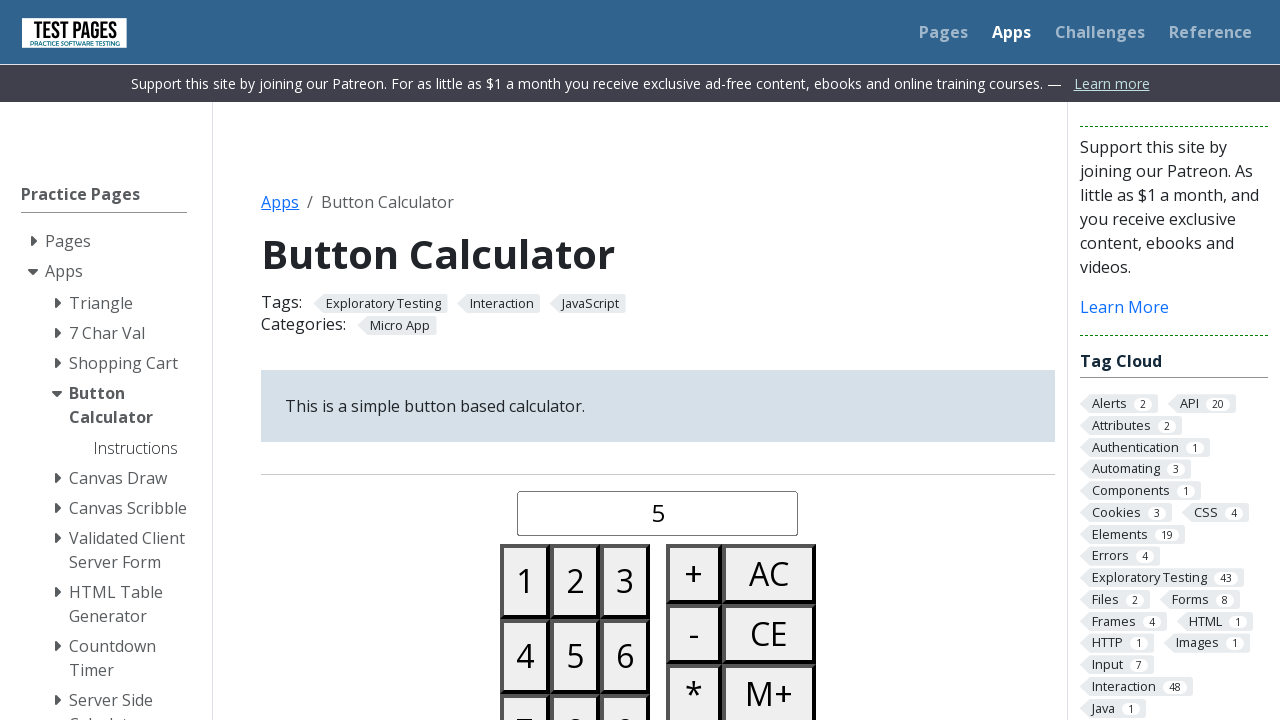

Clicked all clear button at (769, 574) on #buttonallclear
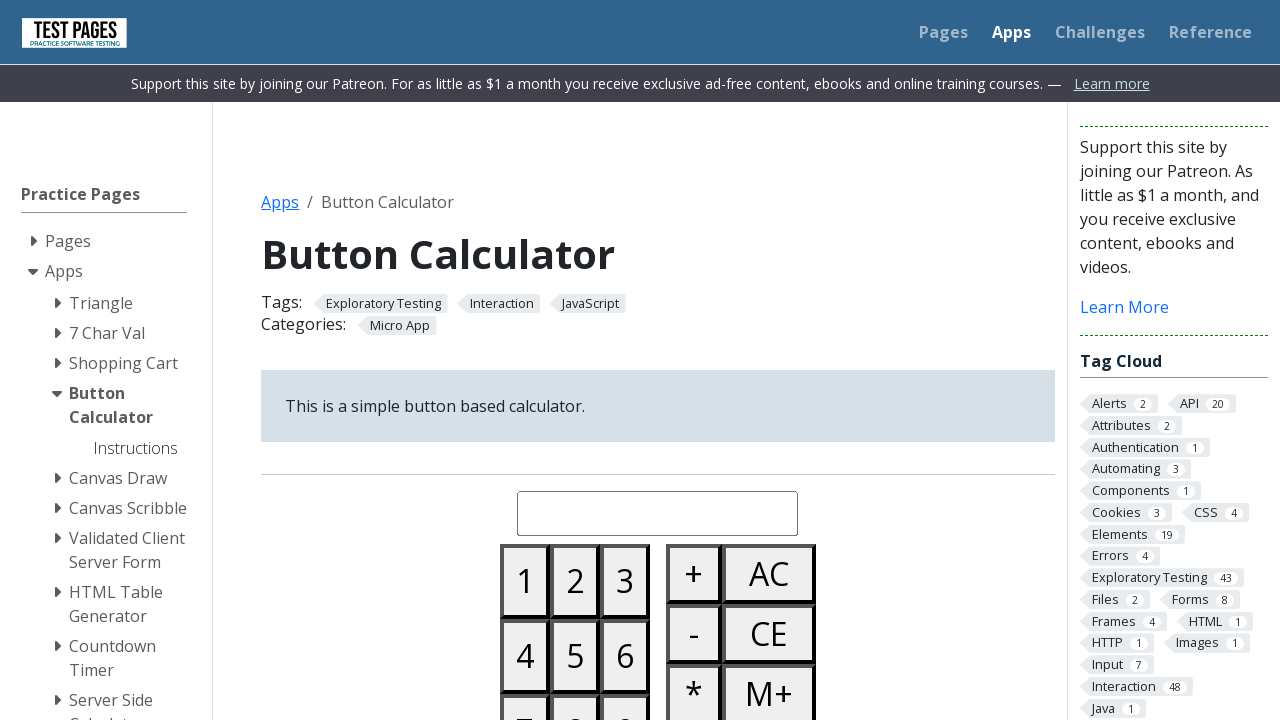

Verified display element is present
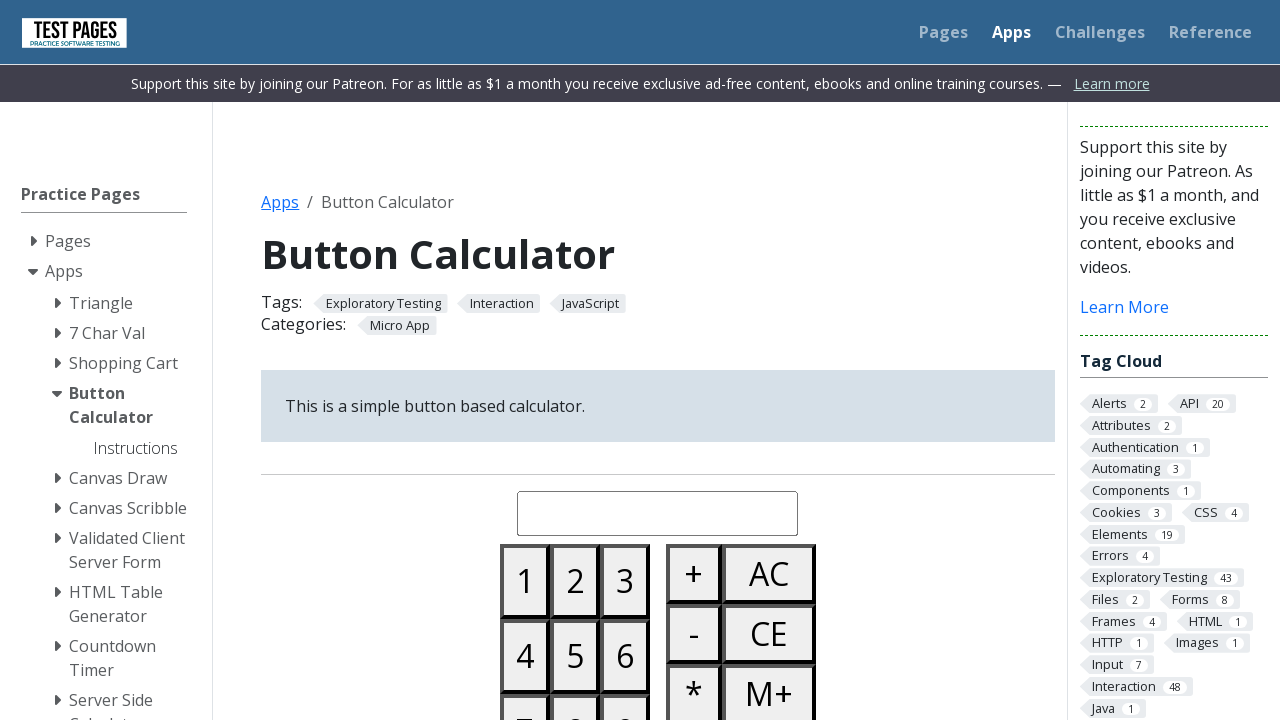

Retrieved display text: ''
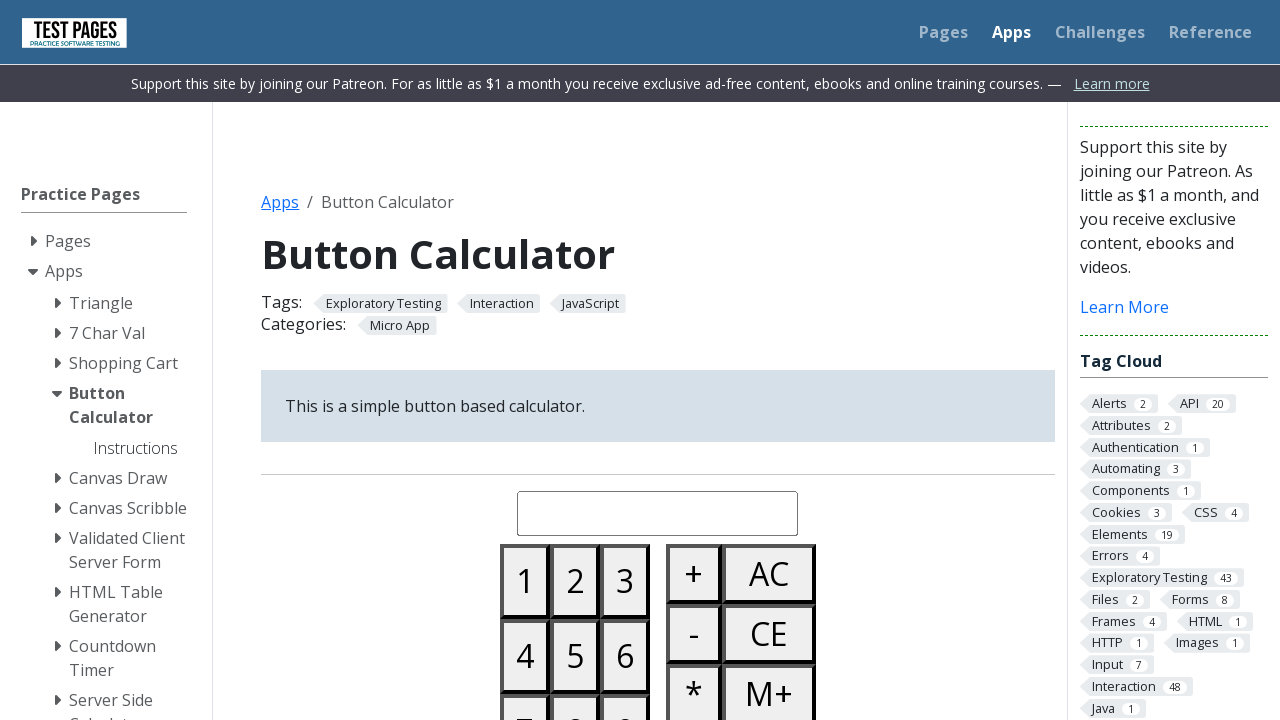

Assertion passed: display is empty
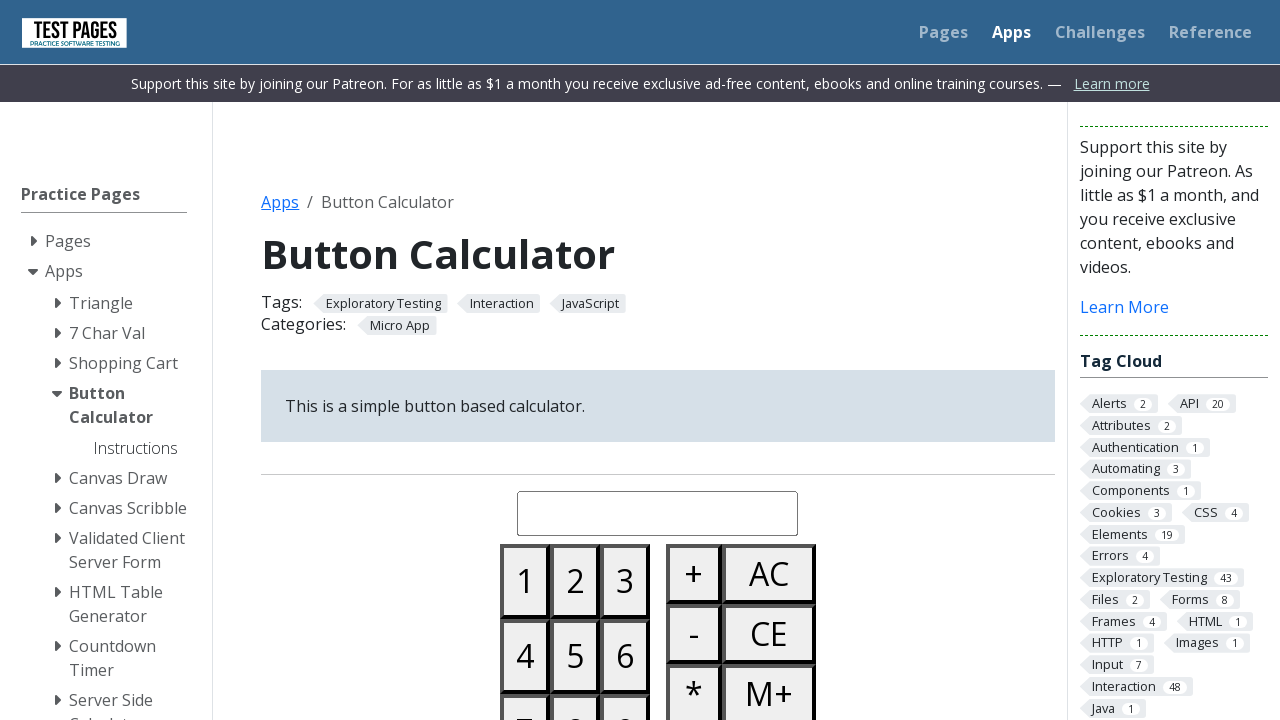

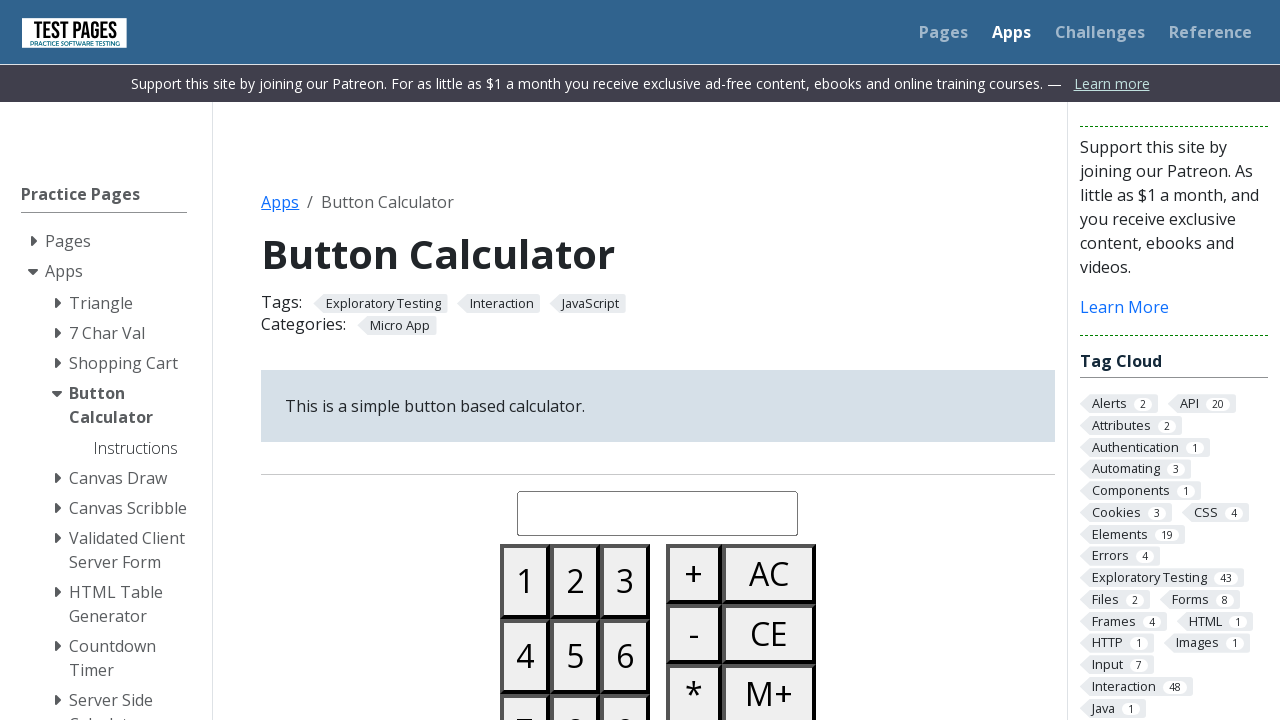